Tests creating a new account with random credentials

Starting URL: https://www.demoblaze.com/index.html

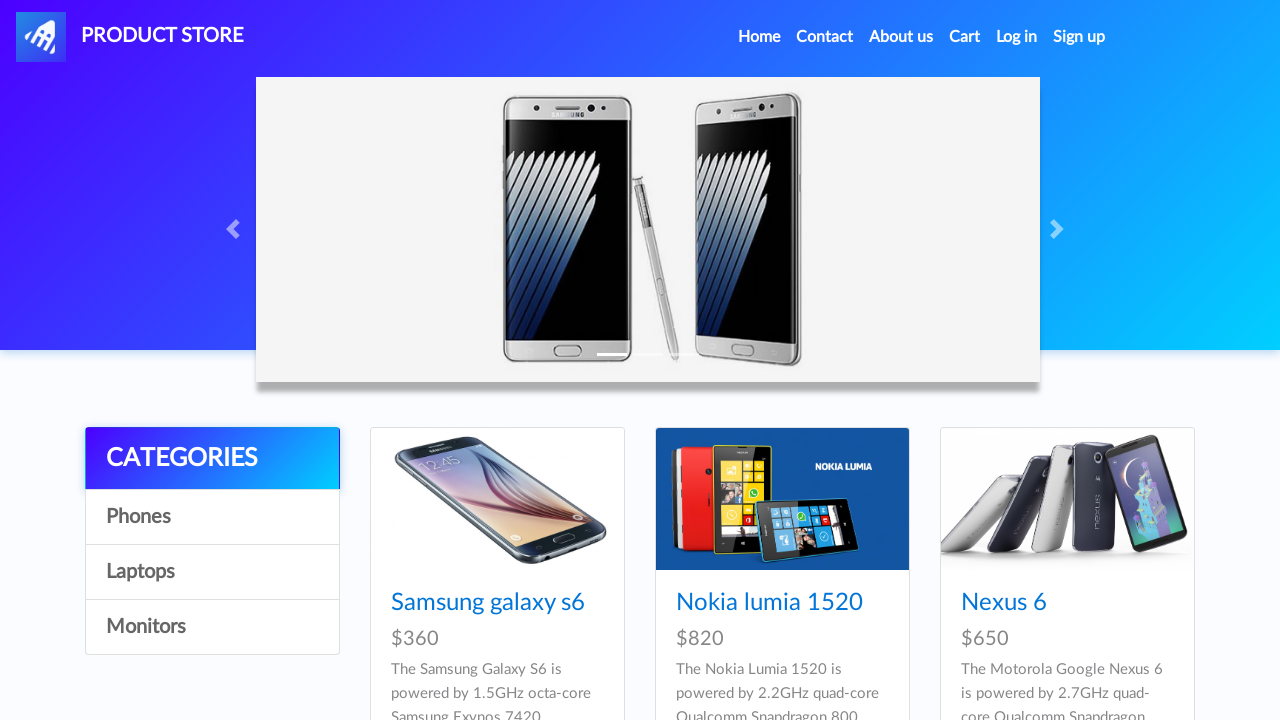

Clicked sign up button to open registration modal at (1079, 37) on #signin2
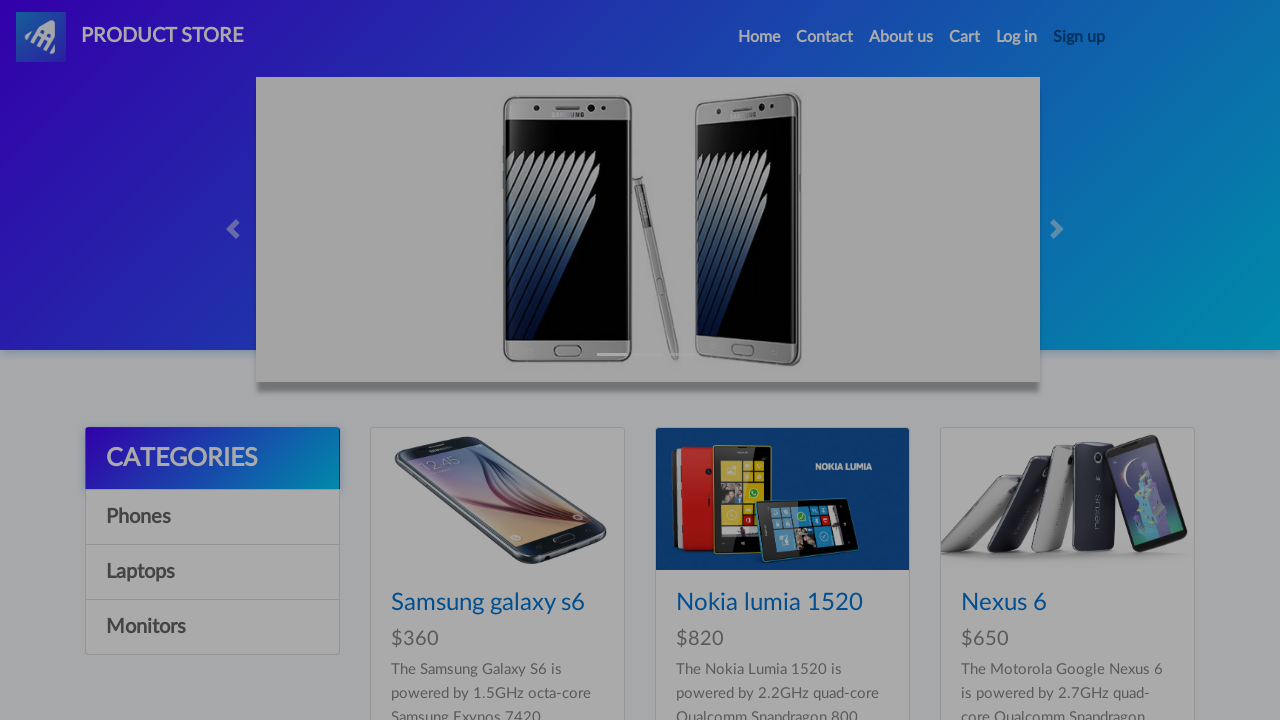

Registration modal appeared with username field visible
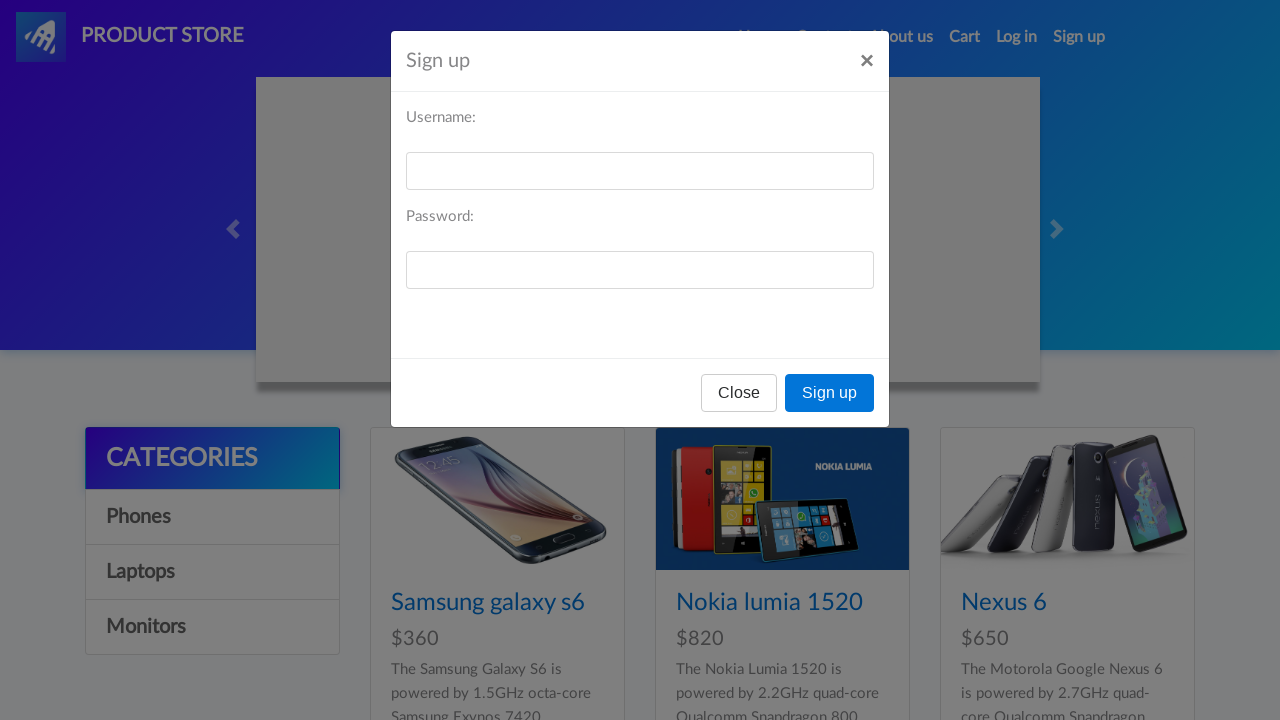

Filled username field with 'user85743' on #sign-username
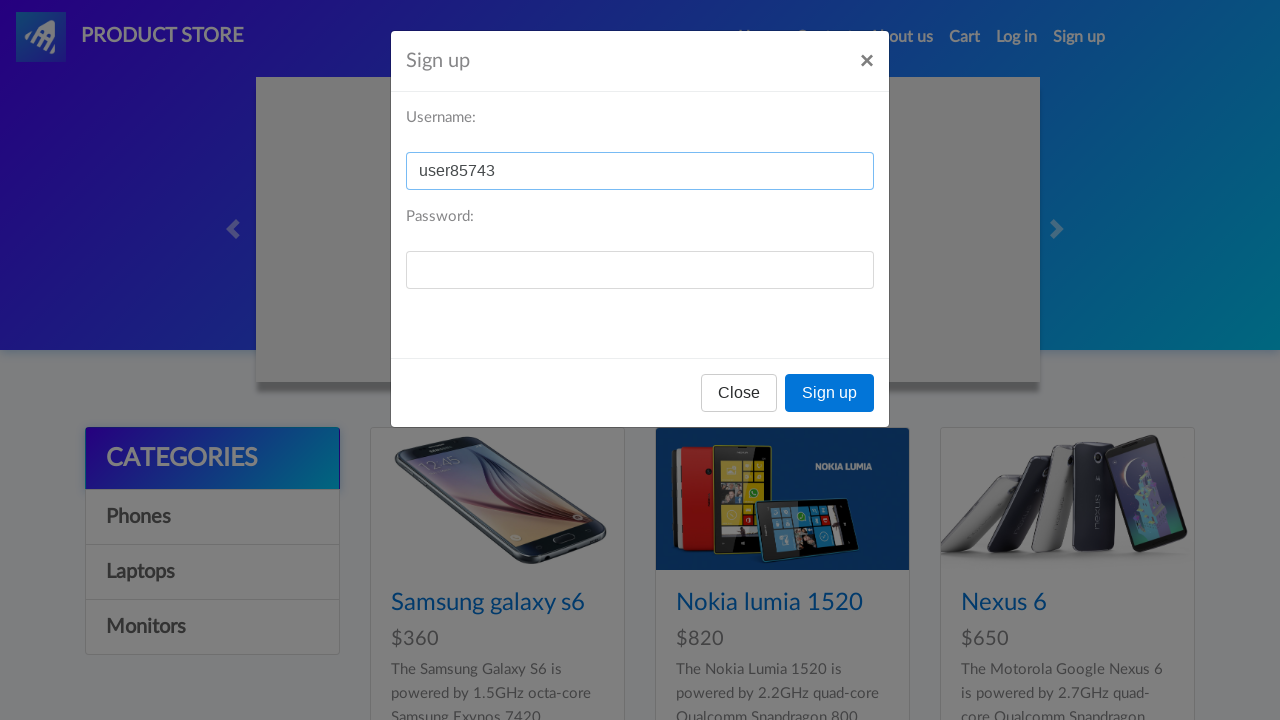

Filled password field with 'pass92618' on #sign-password
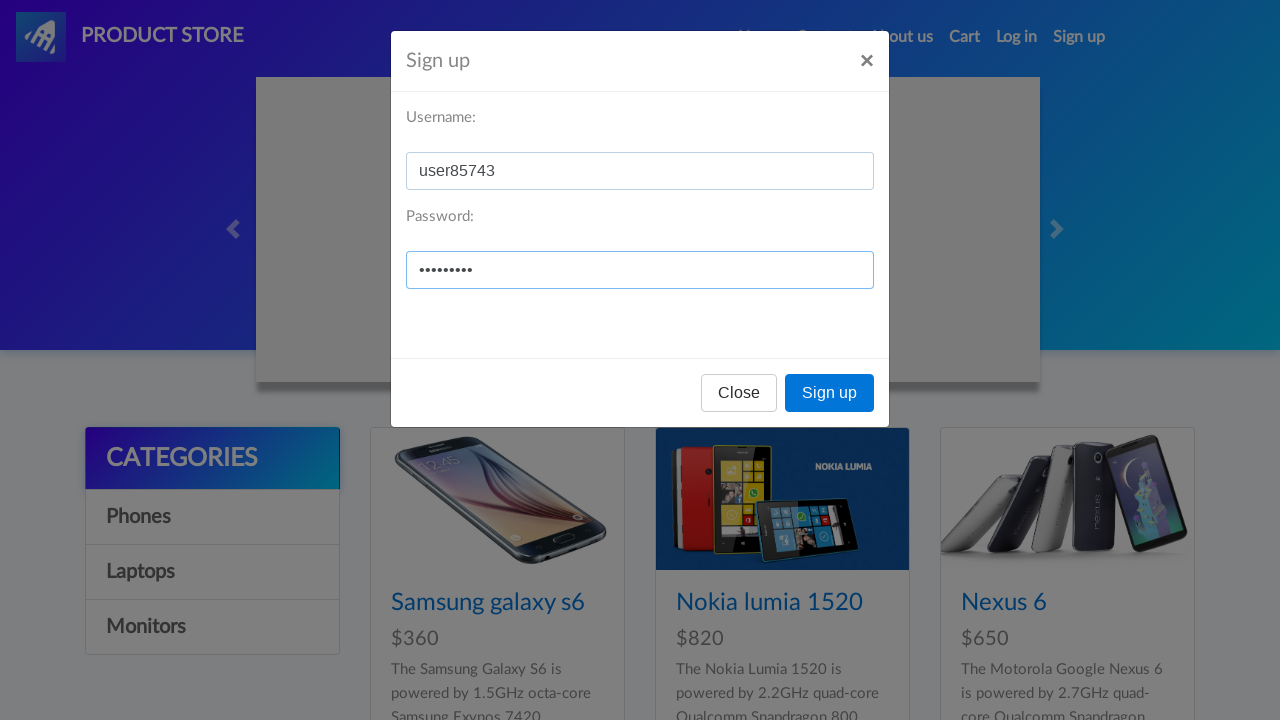

Clicked sign up button to finalize account creation at (830, 393) on xpath=/html/body/div[2]/div/div/div[3]/button[2]
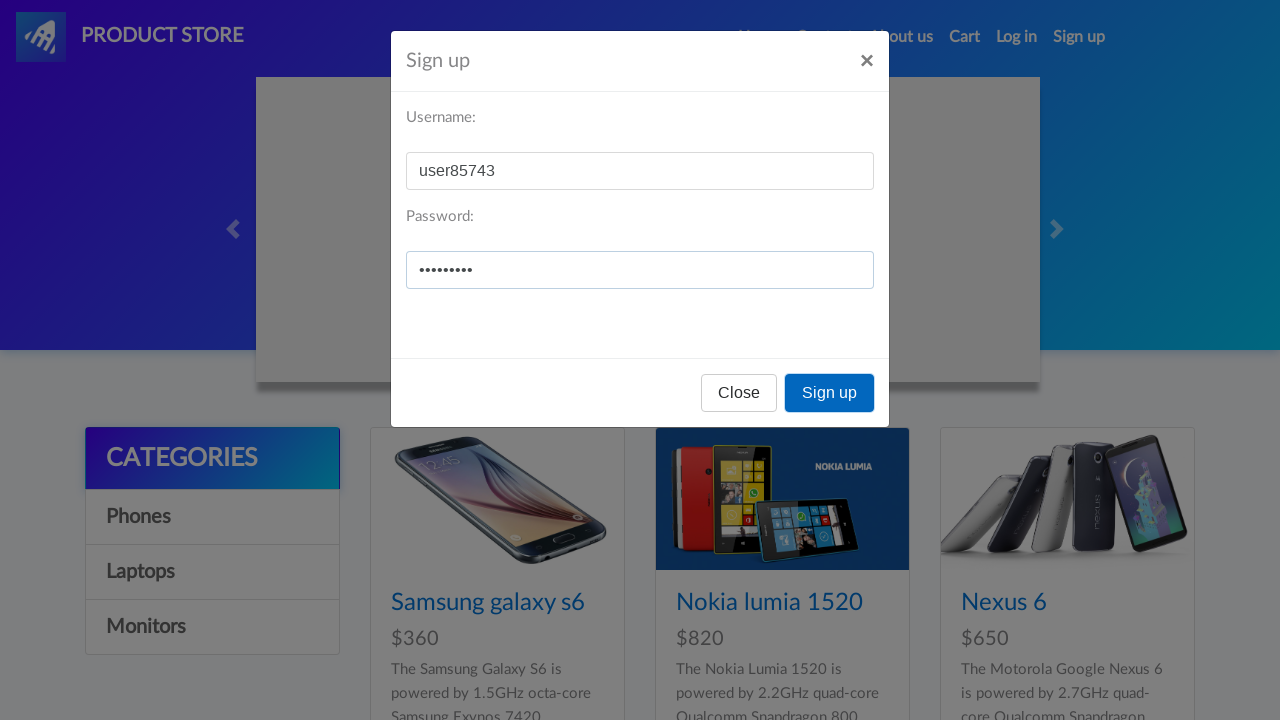

Set up alert dialog handler to accept confirmation
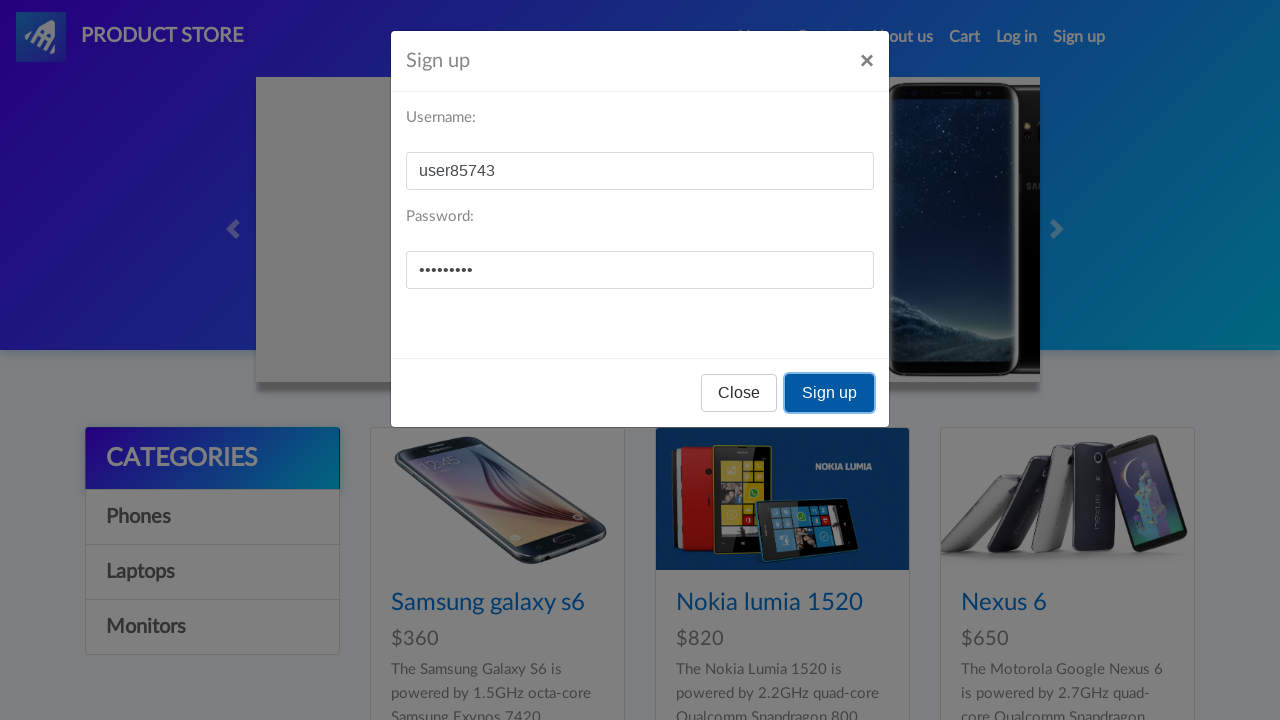

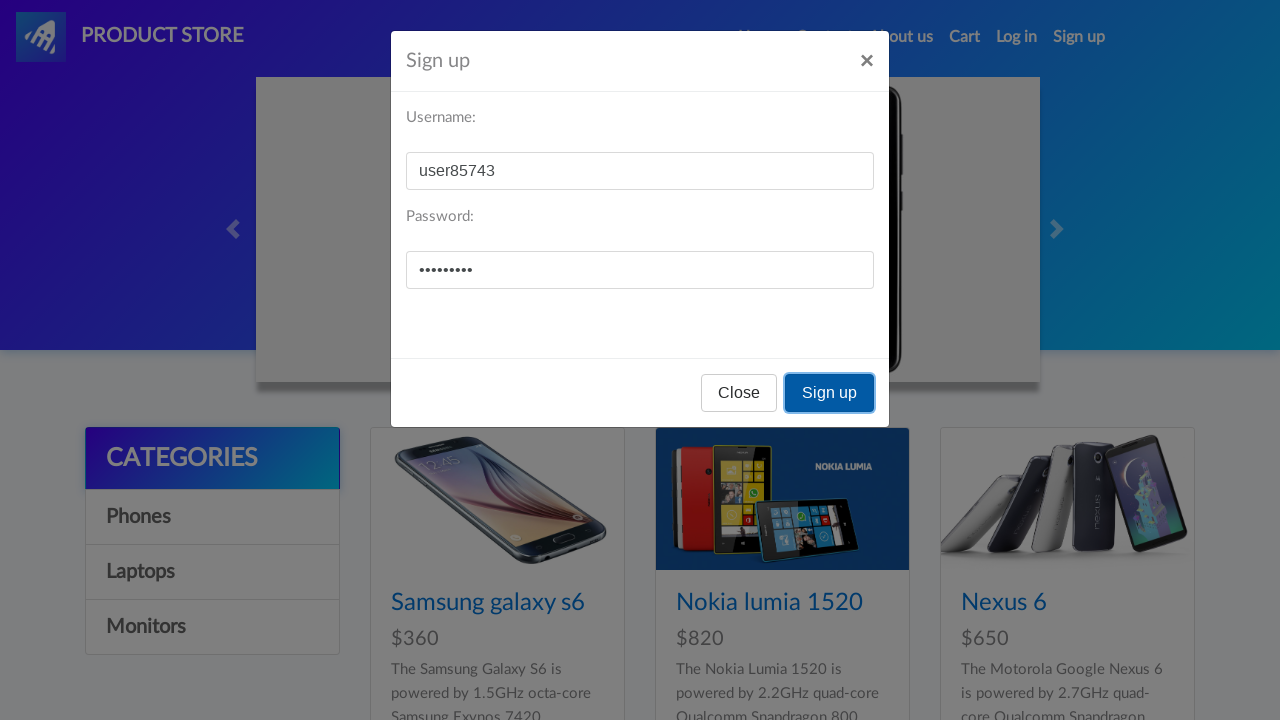